Tests that other controls are hidden when editing a todo item.

Starting URL: https://demo.playwright.dev/todomvc

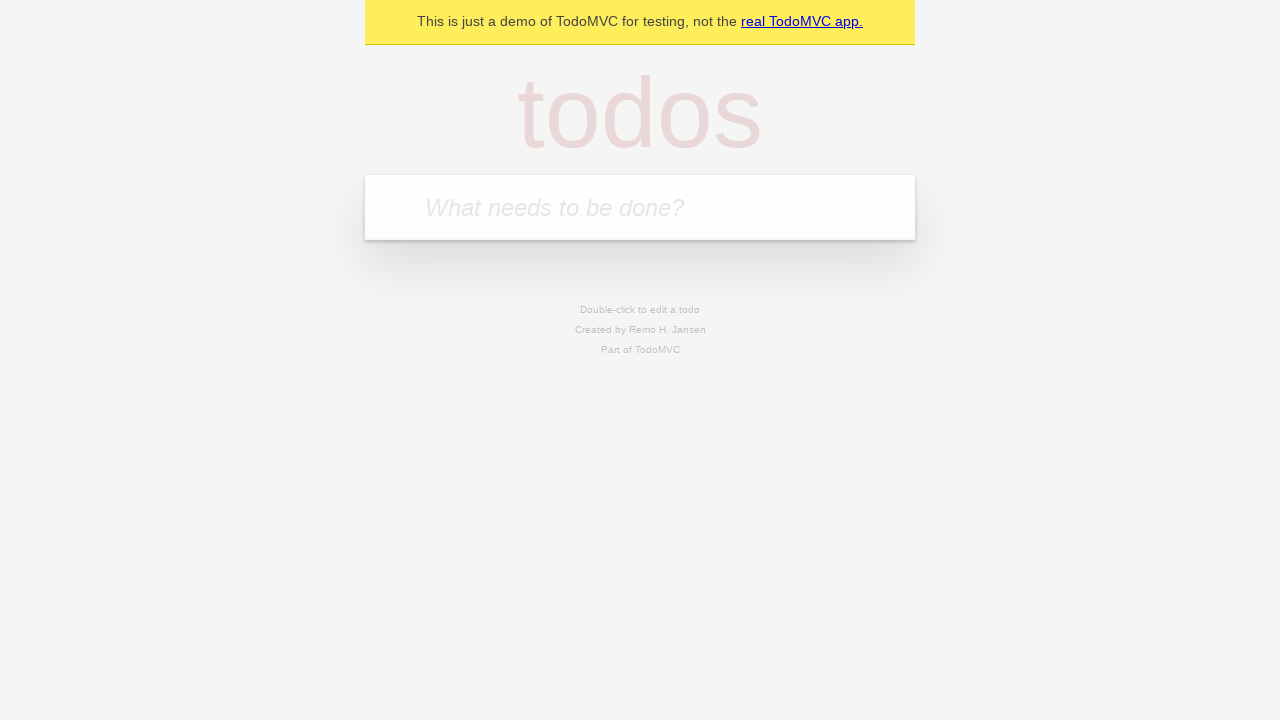

Filled first todo input with 'buy some cheese' on .new-todo
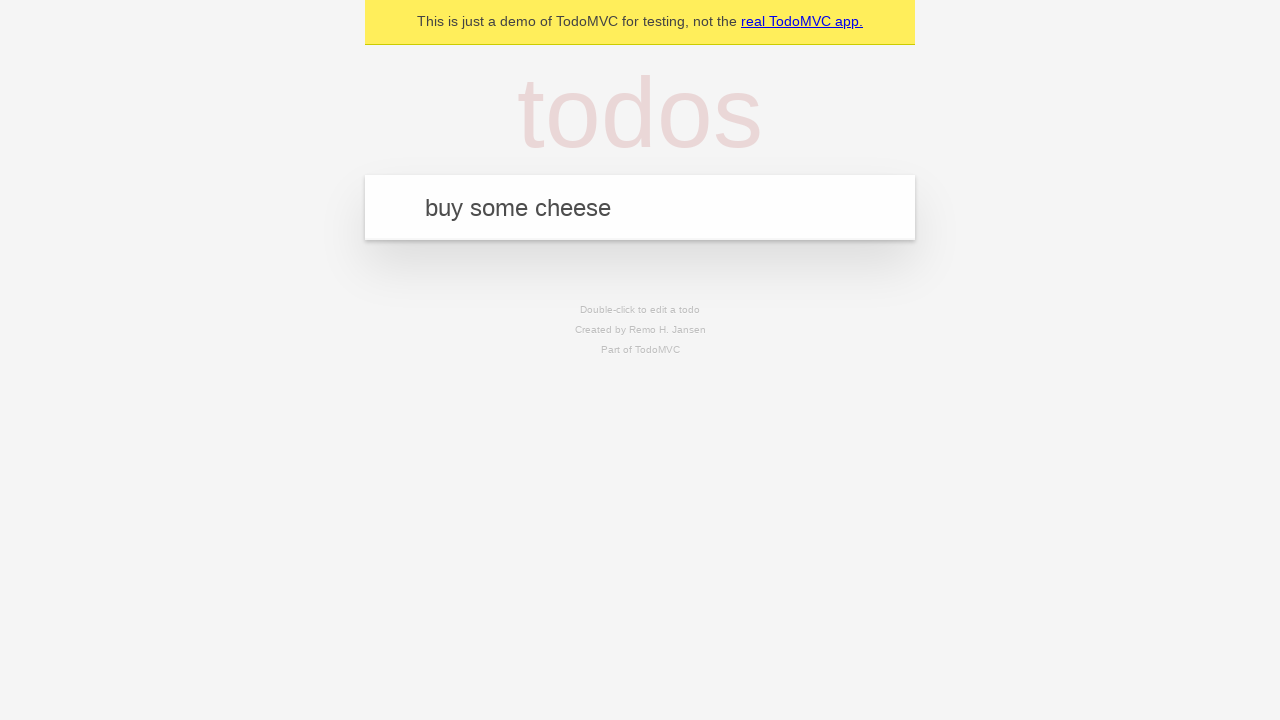

Pressed Enter to create first todo on .new-todo
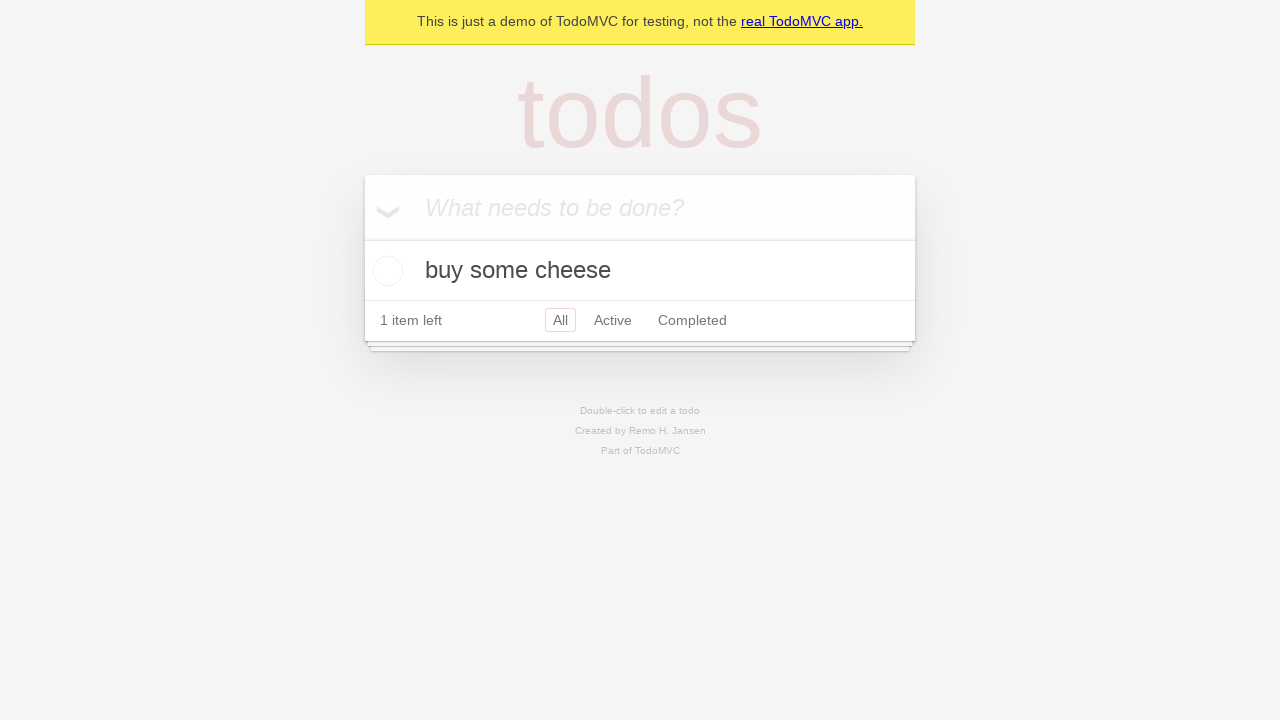

Filled second todo input with 'feed the cat' on .new-todo
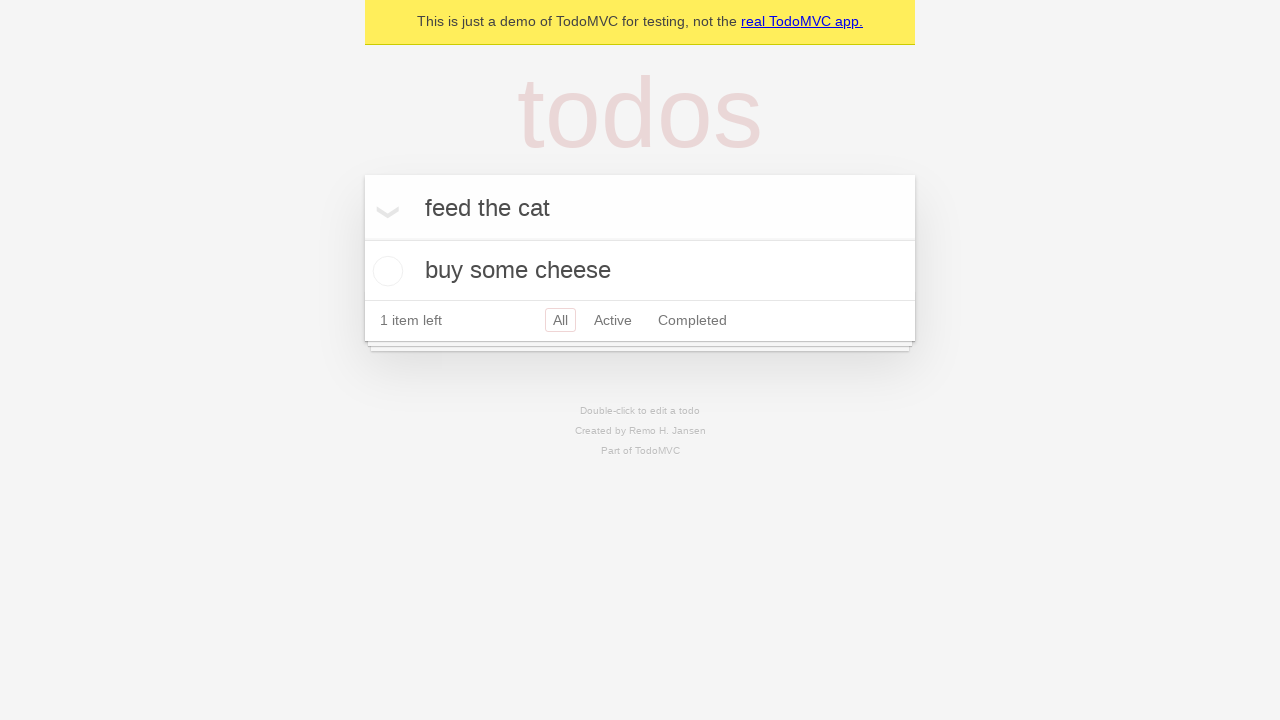

Pressed Enter to create second todo on .new-todo
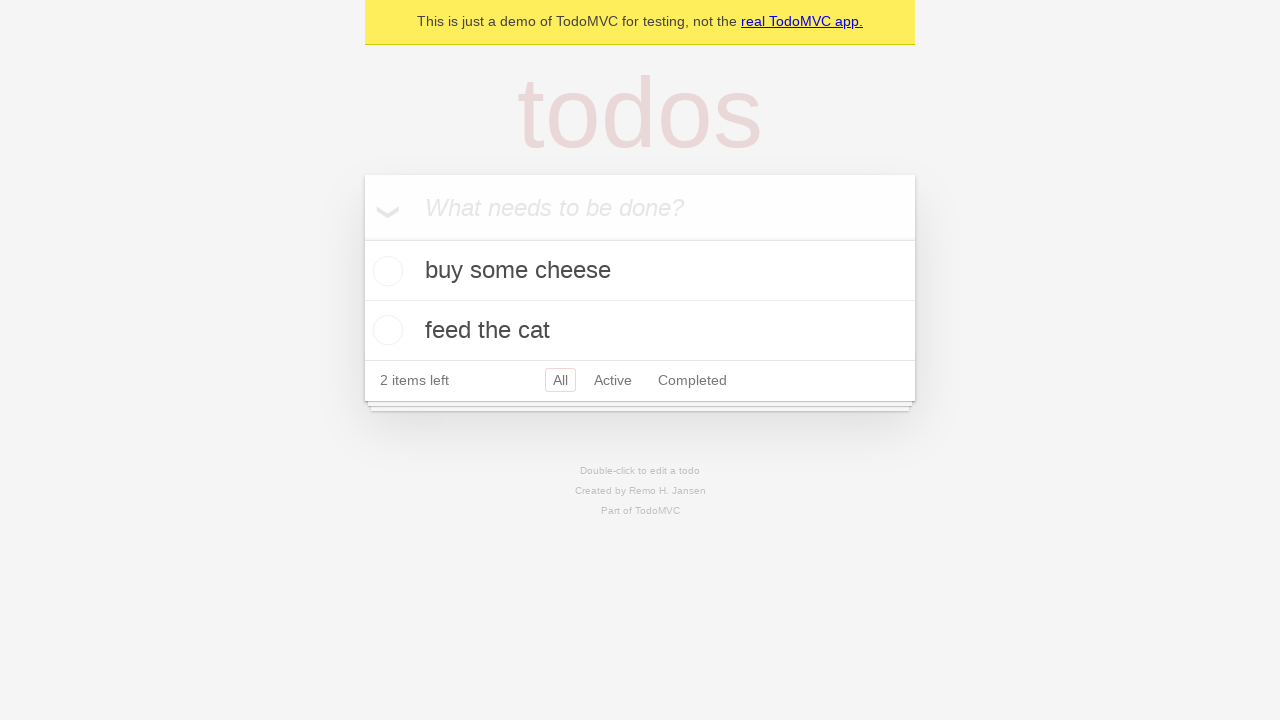

Filled third todo input with 'book a doctors appointment' on .new-todo
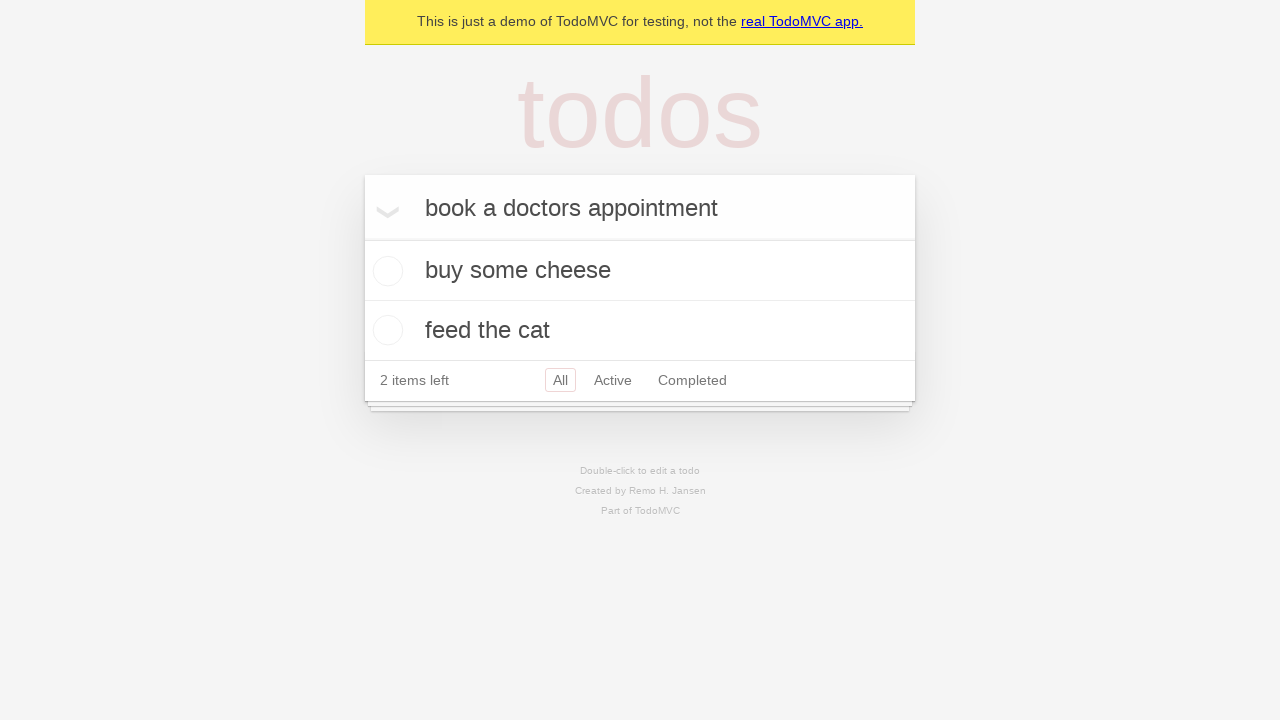

Pressed Enter to create third todo on .new-todo
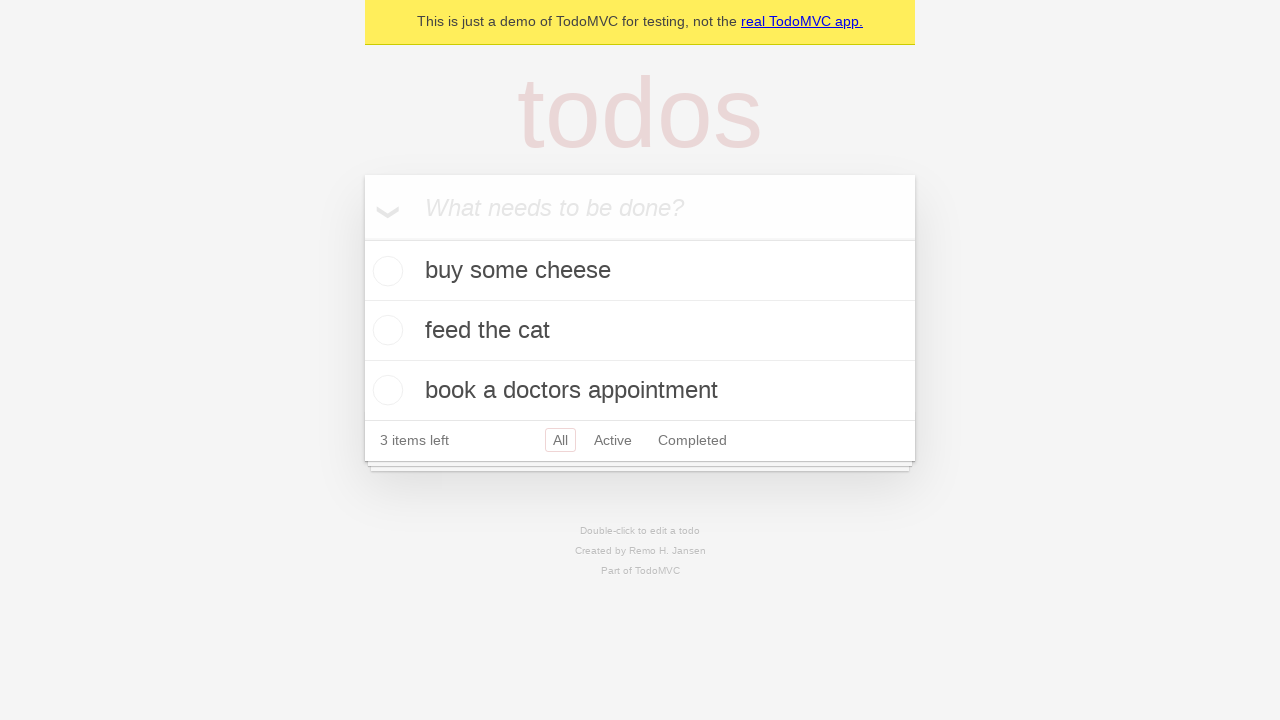

Double-clicked second todo to enter edit mode at (640, 331) on .todo-list li >> nth=1
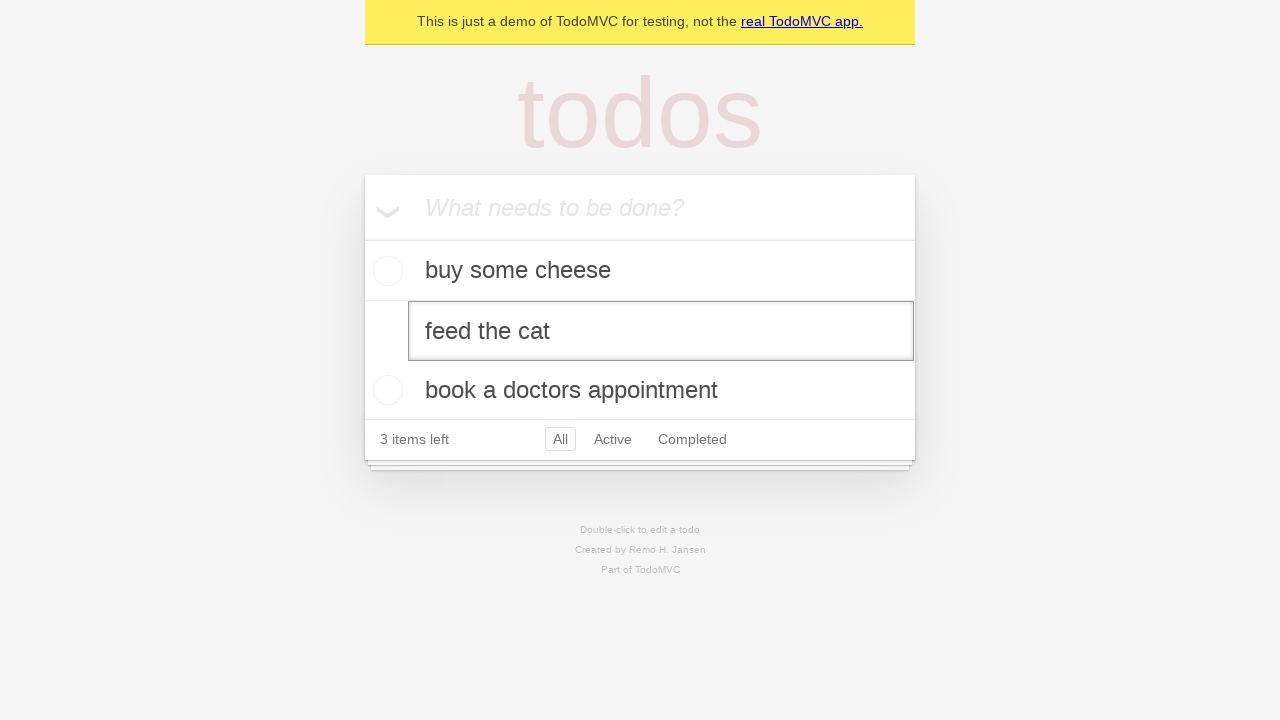

Edit input appeared for second todo
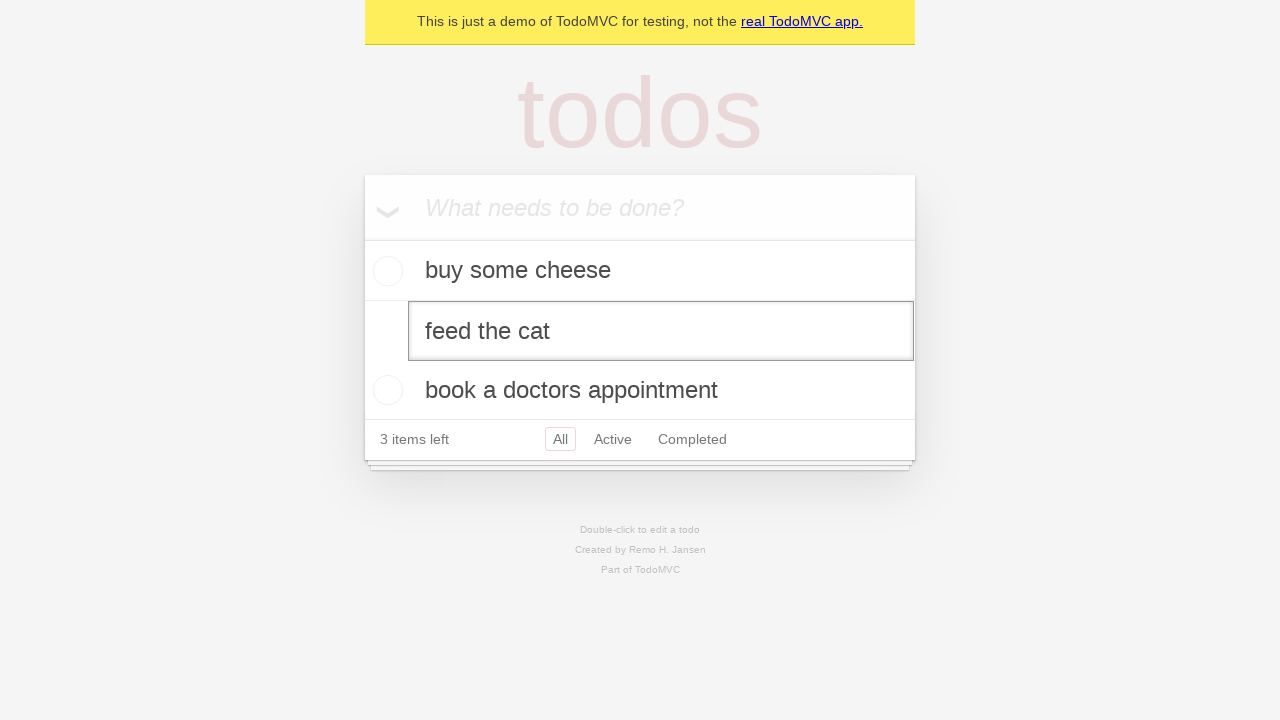

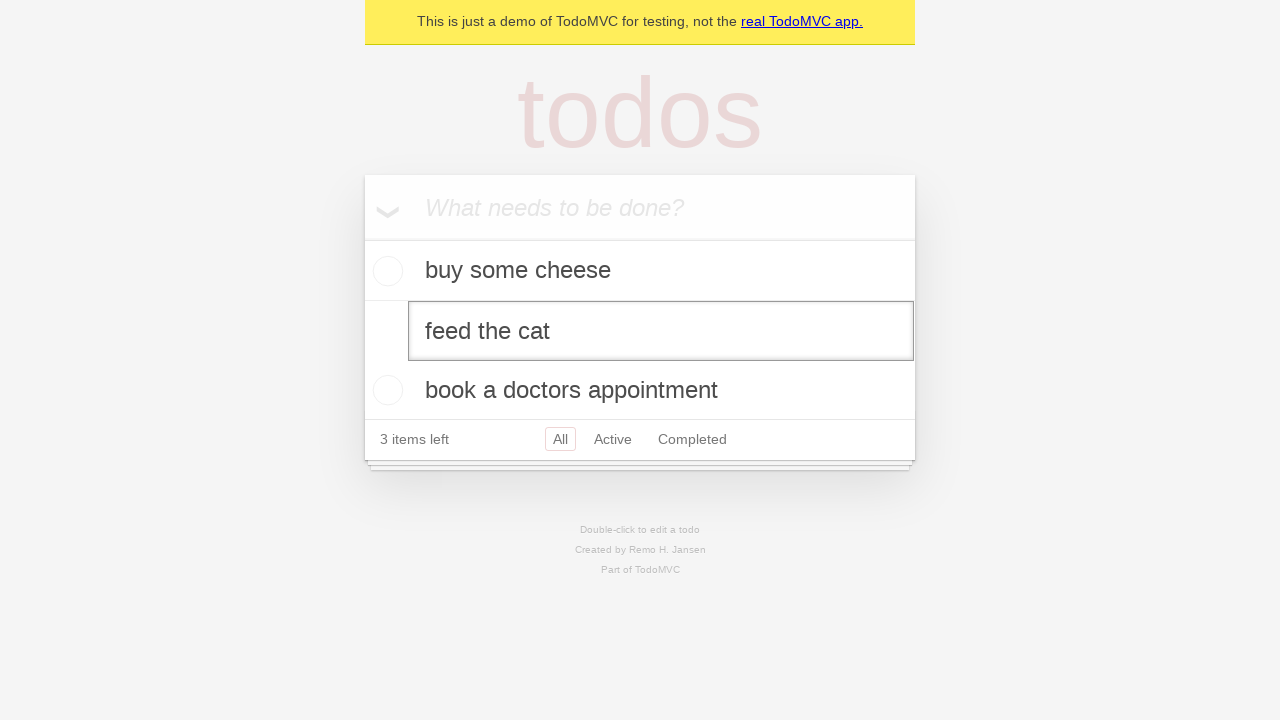